Tests that the RETURN DATE calendar is disabled when 'One Way' trip is selected and enabled when 'Round Trip' is selected, verifying the UI element enabled/disabled state toggling based on radio button selection.

Starting URL: https://rahulshettyacademy.com/dropdownsPractise/

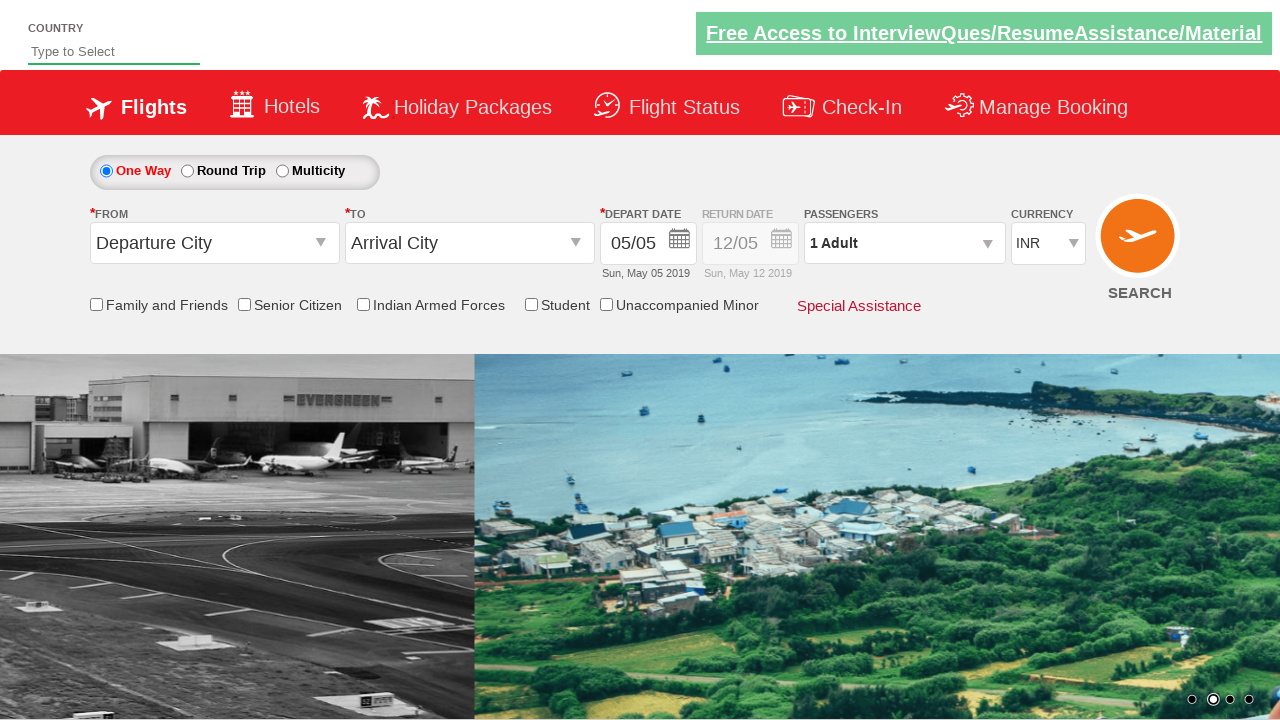

'One Way' radio button is already selected
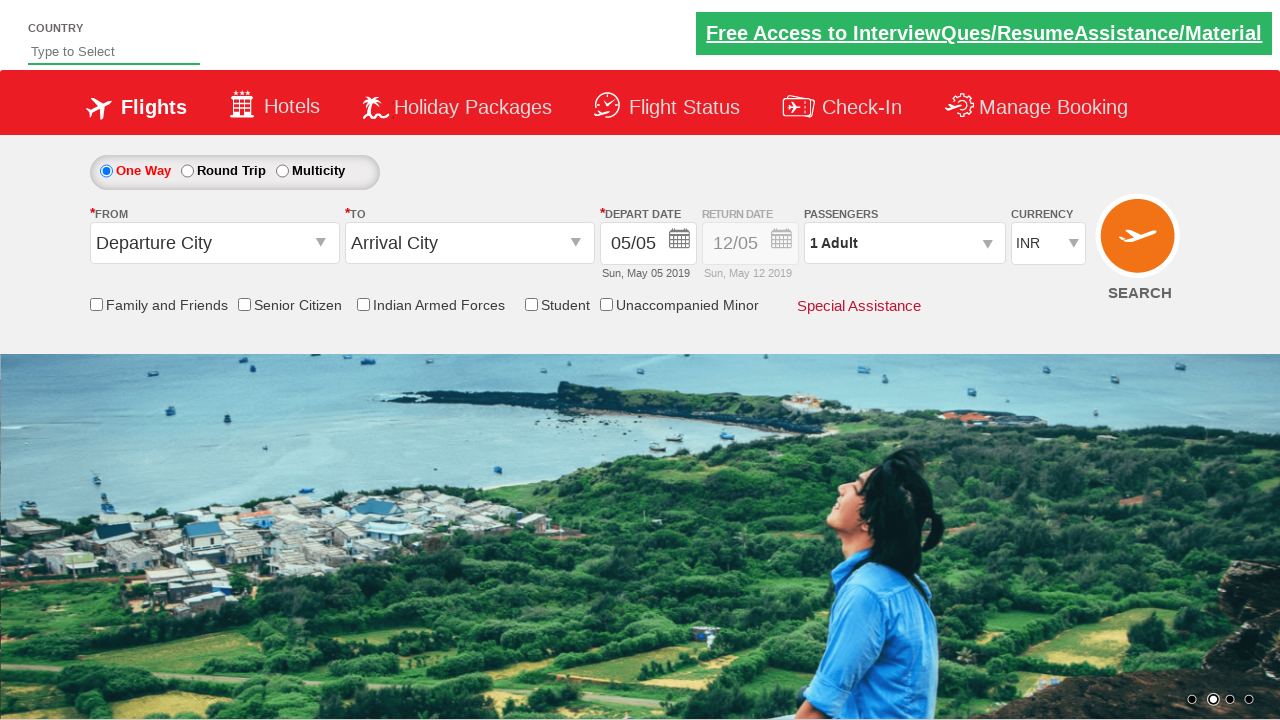

Waited for 1000ms for UI to stabilize
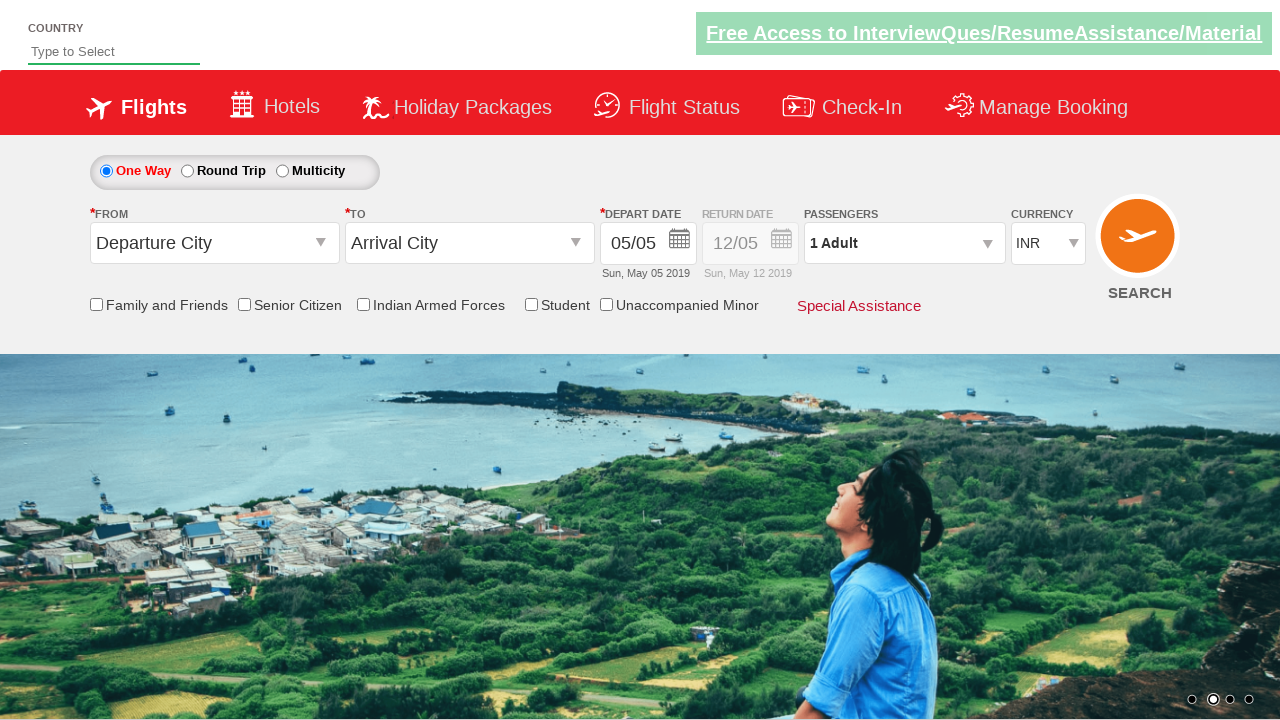

Verified RETURN DATE calendar is disabled (opacity 0.5) with 'One Way' selected
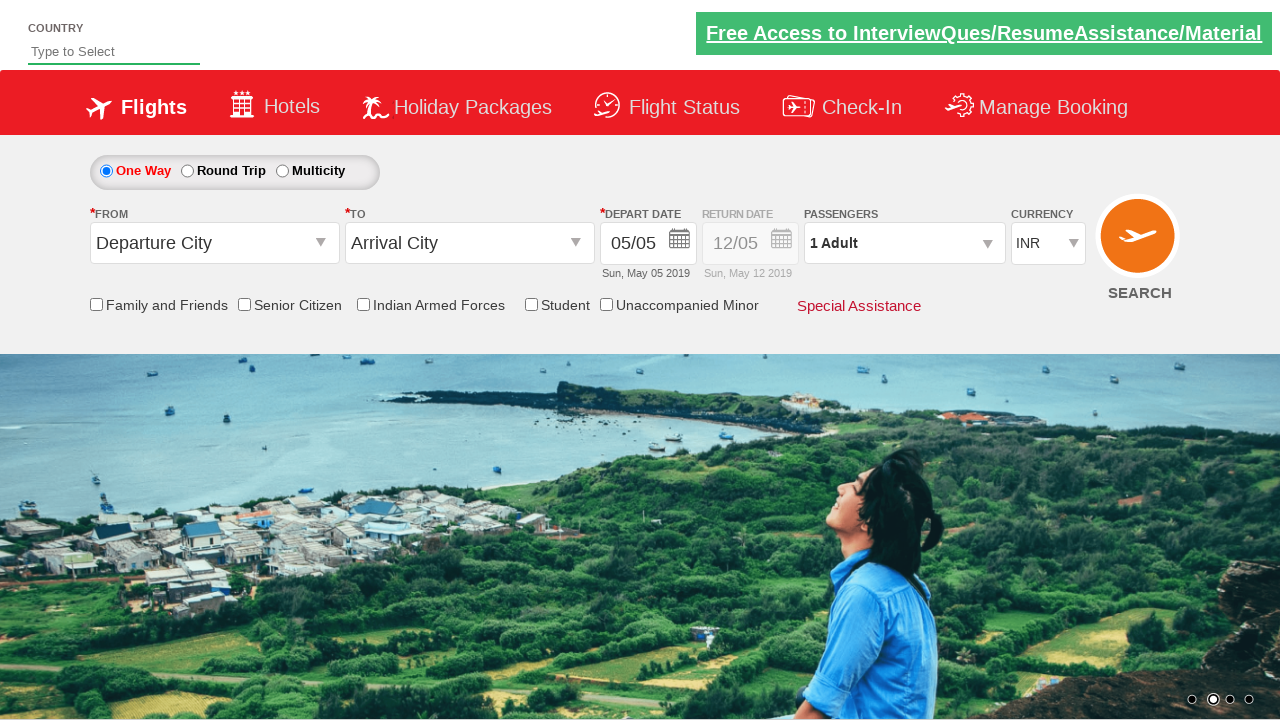

Clicked 'Round Trip' radio button at (187, 171) on #ctl00_mainContent_rbtnl_Trip_1
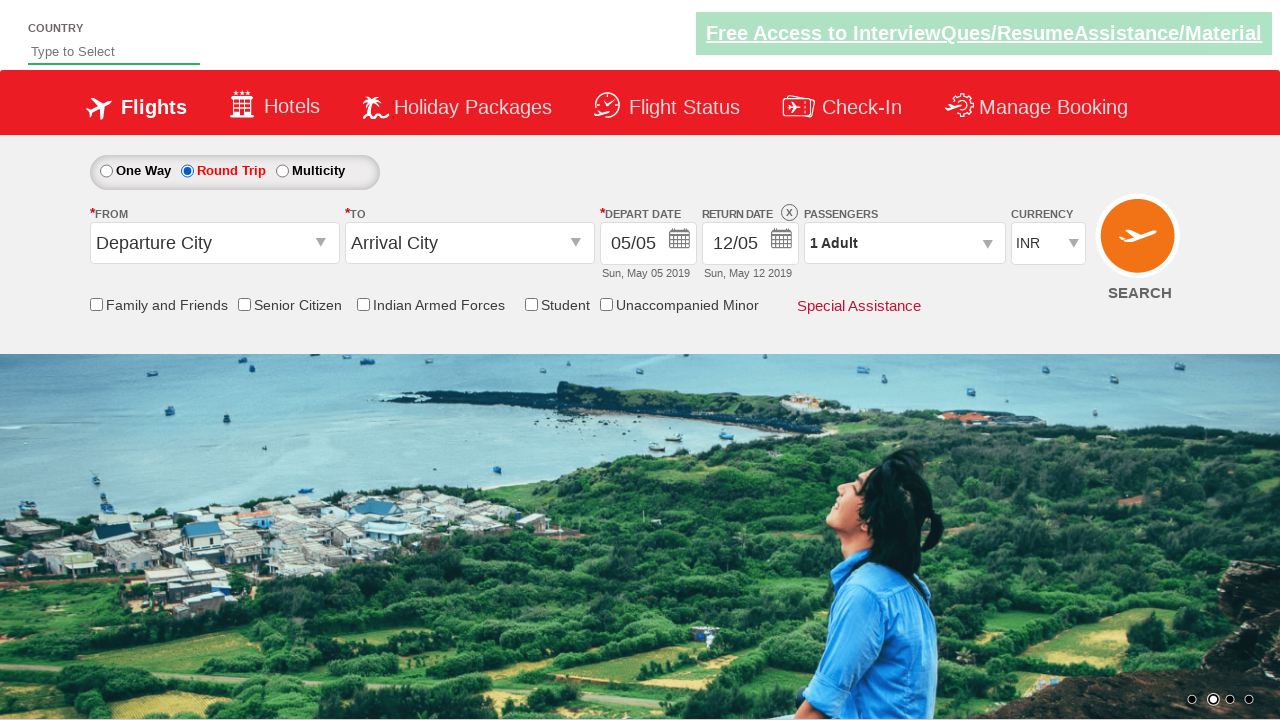

Waited for 1000ms for UI to update after selecting 'Round Trip'
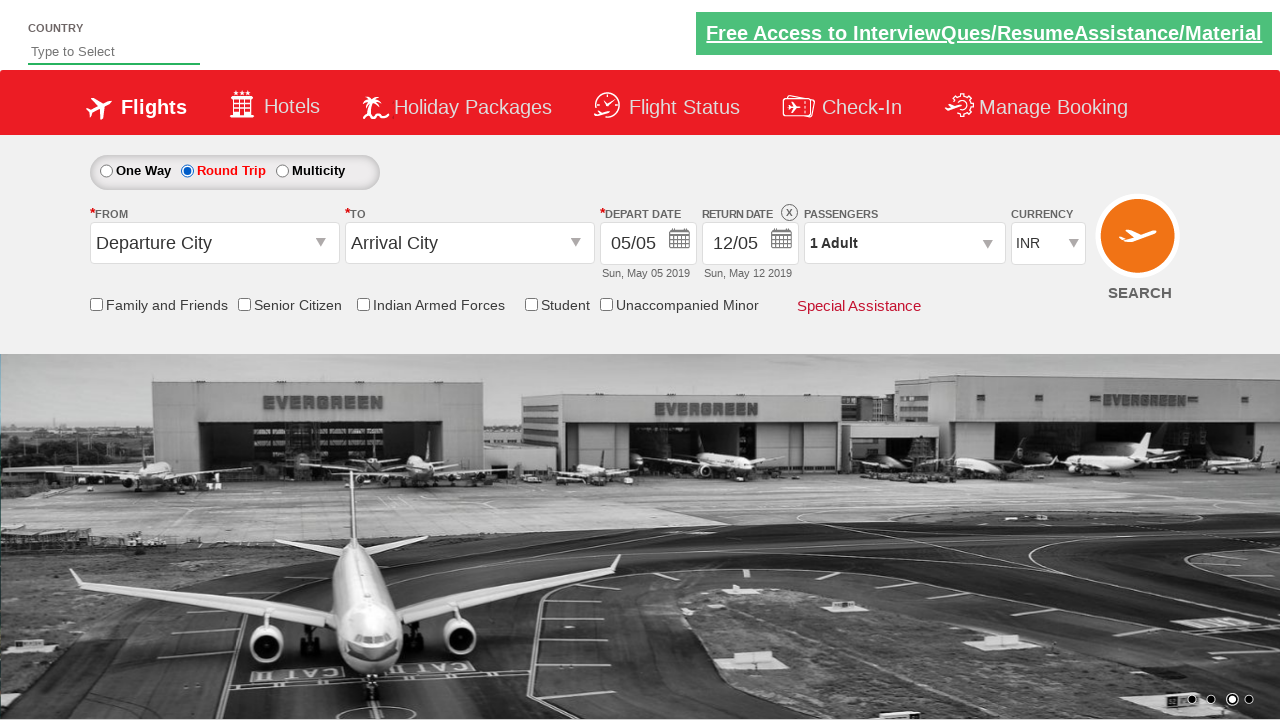

Verified RETURN DATE calendar is enabled (opacity 1) with 'Round Trip' selected
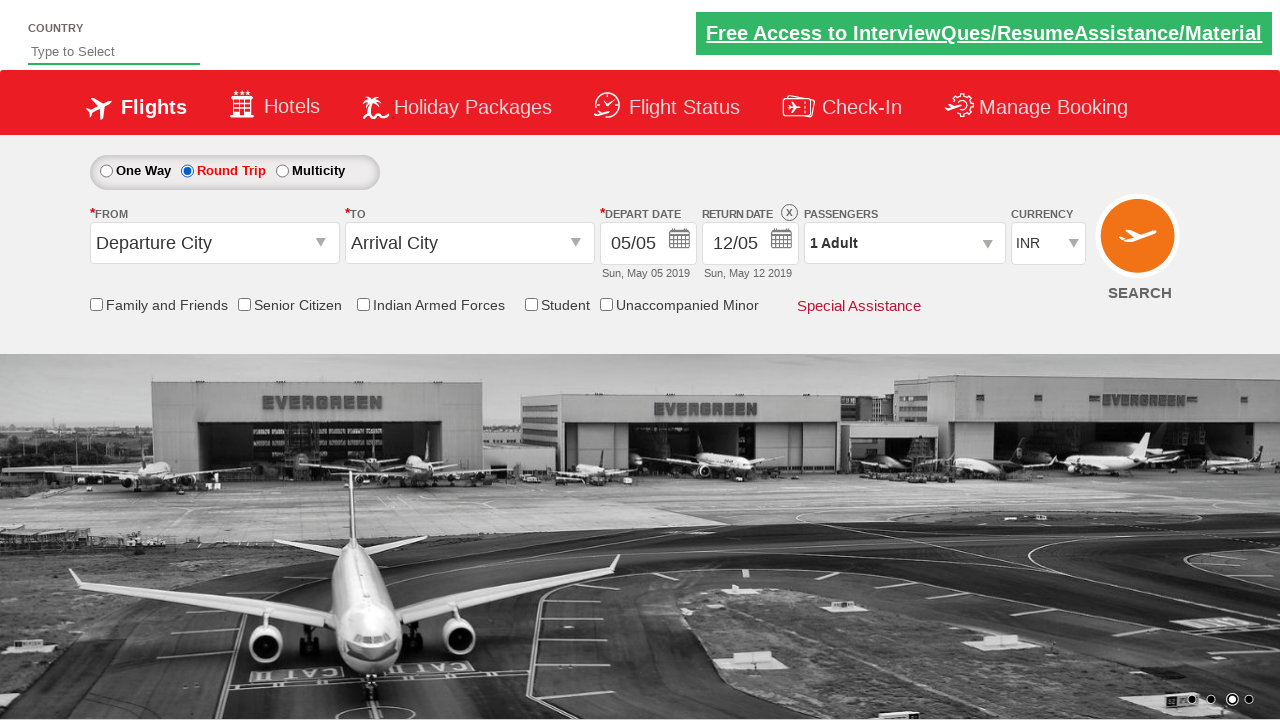

Clicked 'One Way' radio button again at (106, 171) on #ctl00_mainContent_rbtnl_Trip_0
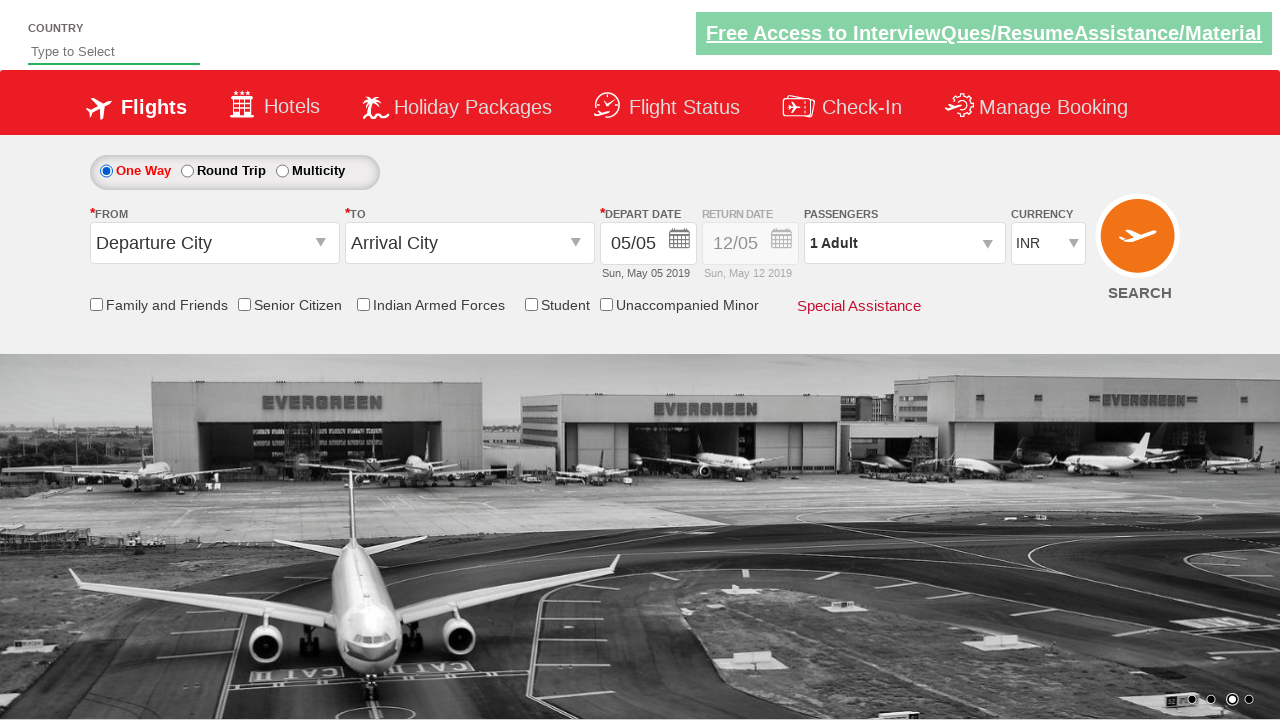

Waited for 1000ms for UI to update after selecting 'One Way' again
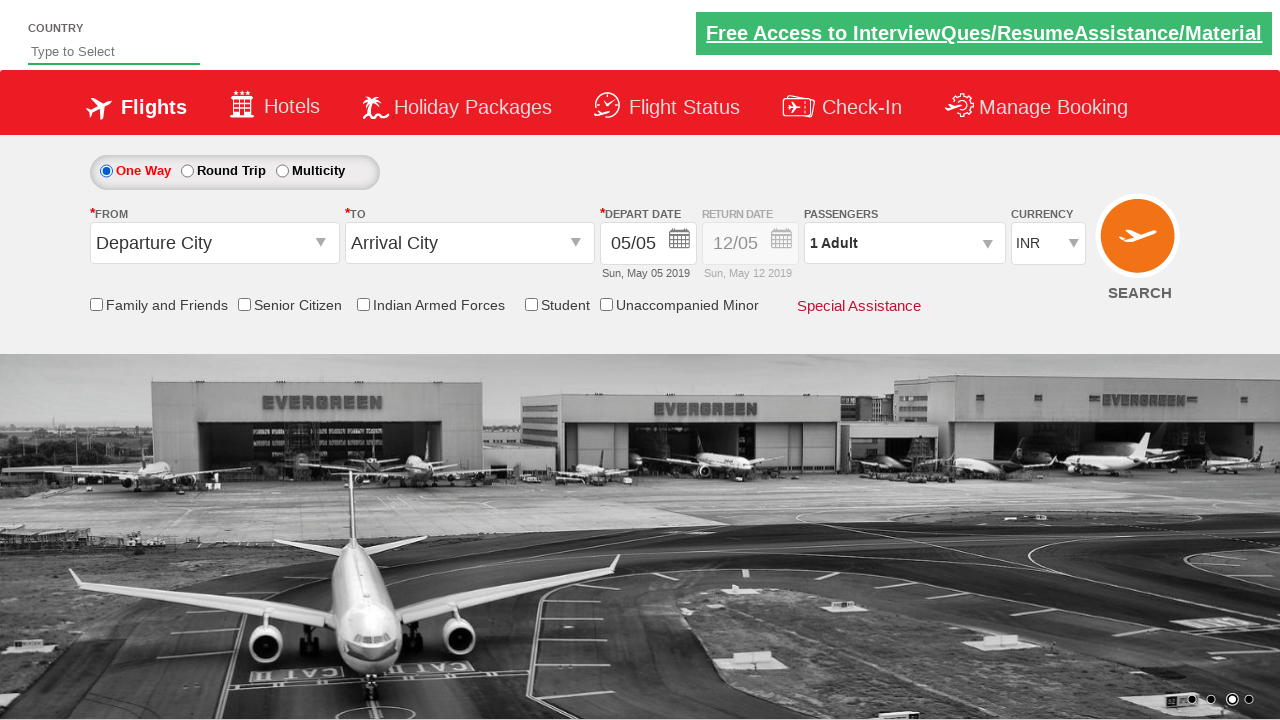

Verified RETURN DATE calendar is disabled again (opacity 0.5) with 'One Way' selected
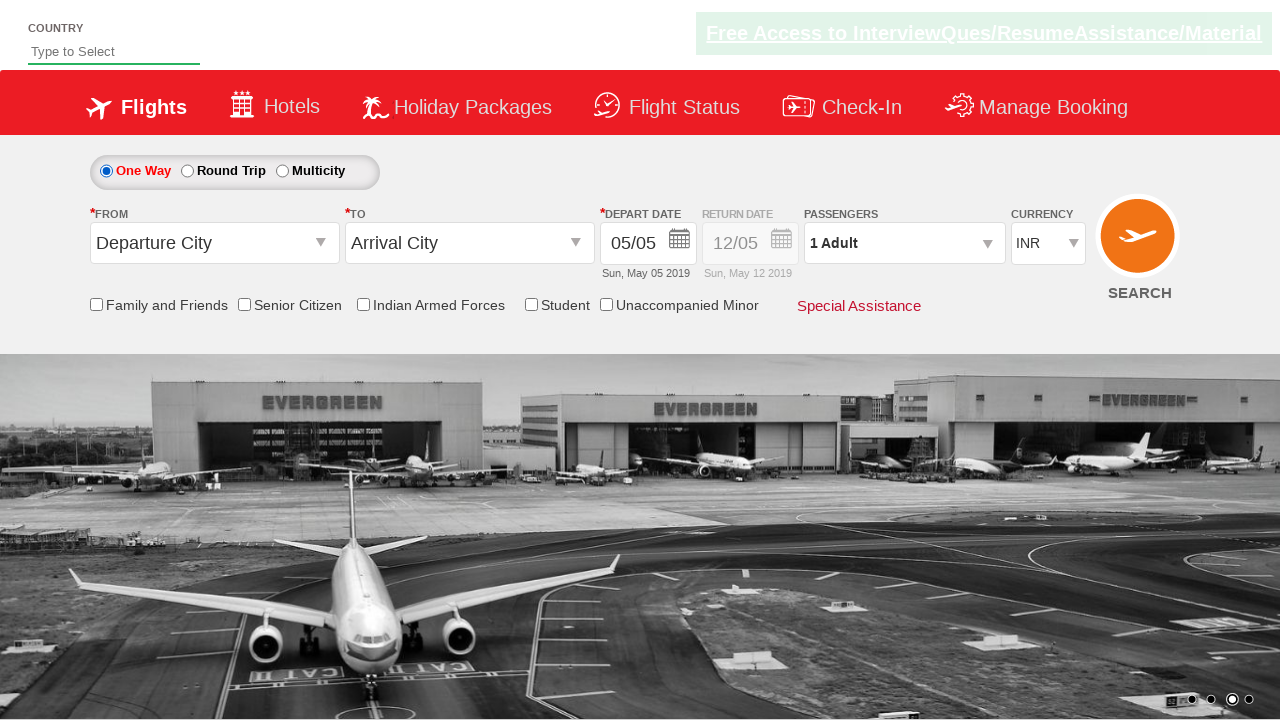

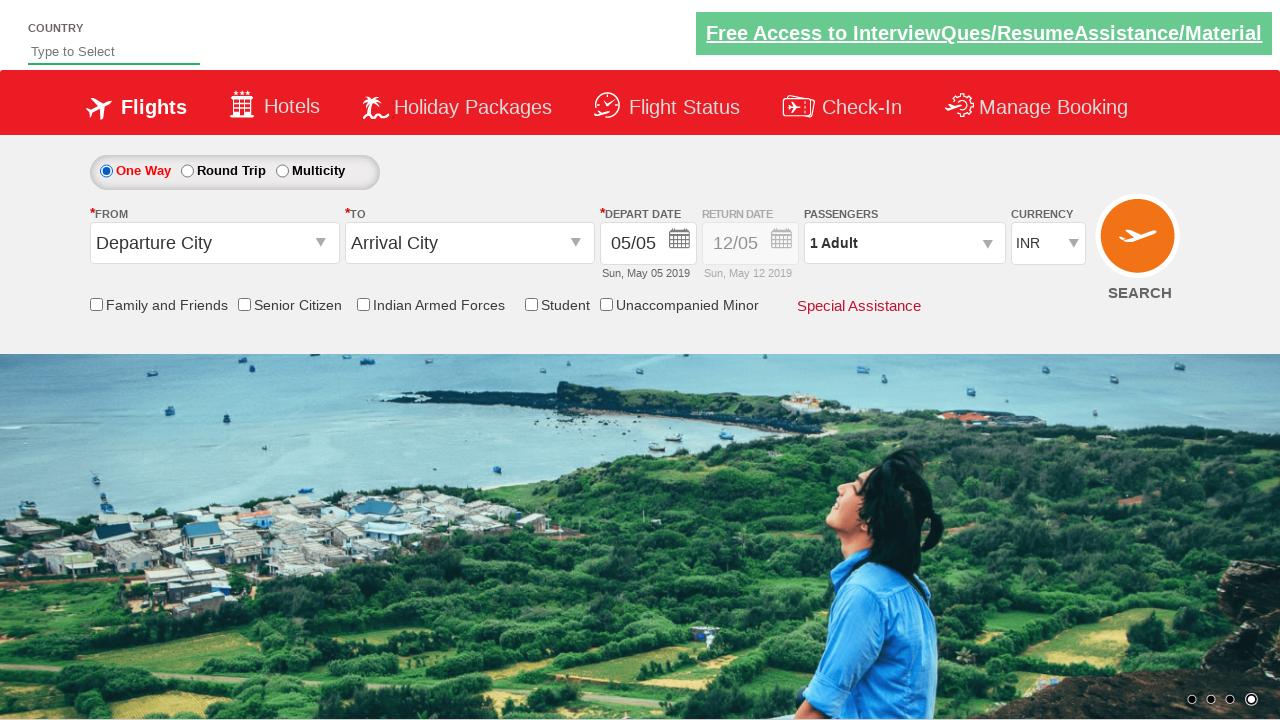